Tests dropdown menu functionality by clicking on the dropdown button and selecting the autocomplete option

Starting URL: https://formy-project.herokuapp.com/dropdown

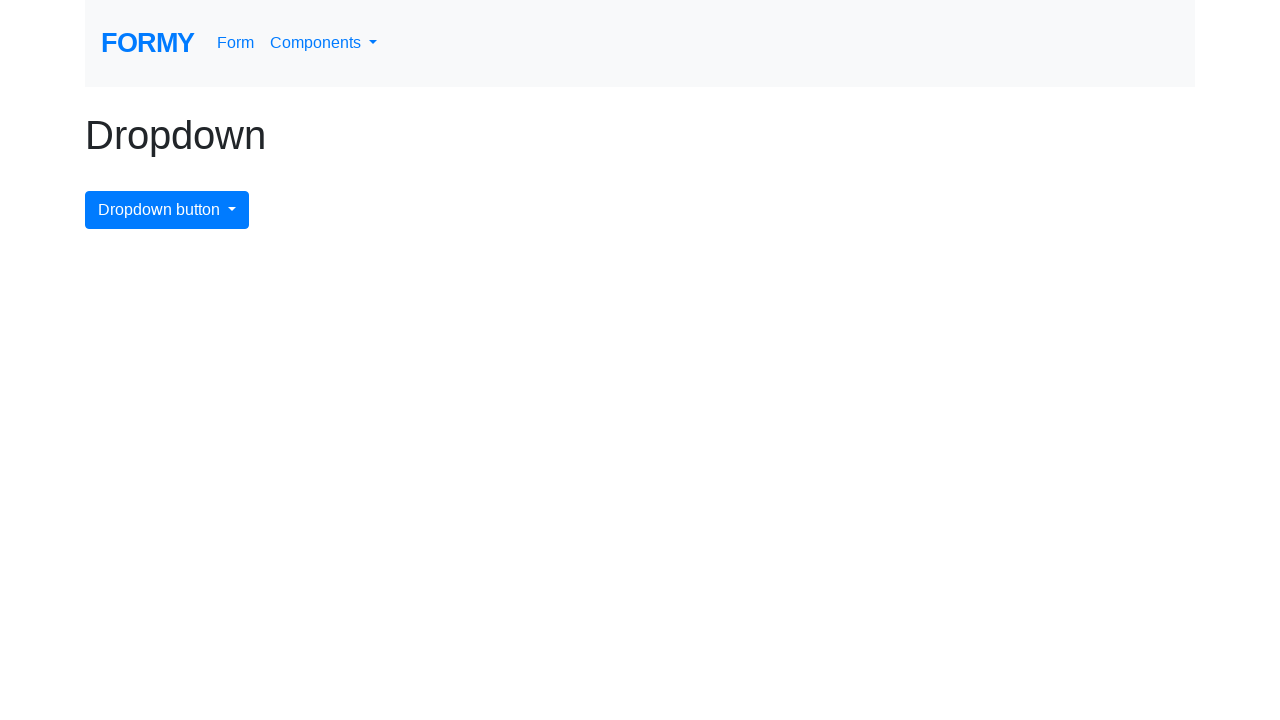

Clicked dropdown button to open menu at (167, 210) on #dropdownMenuButton
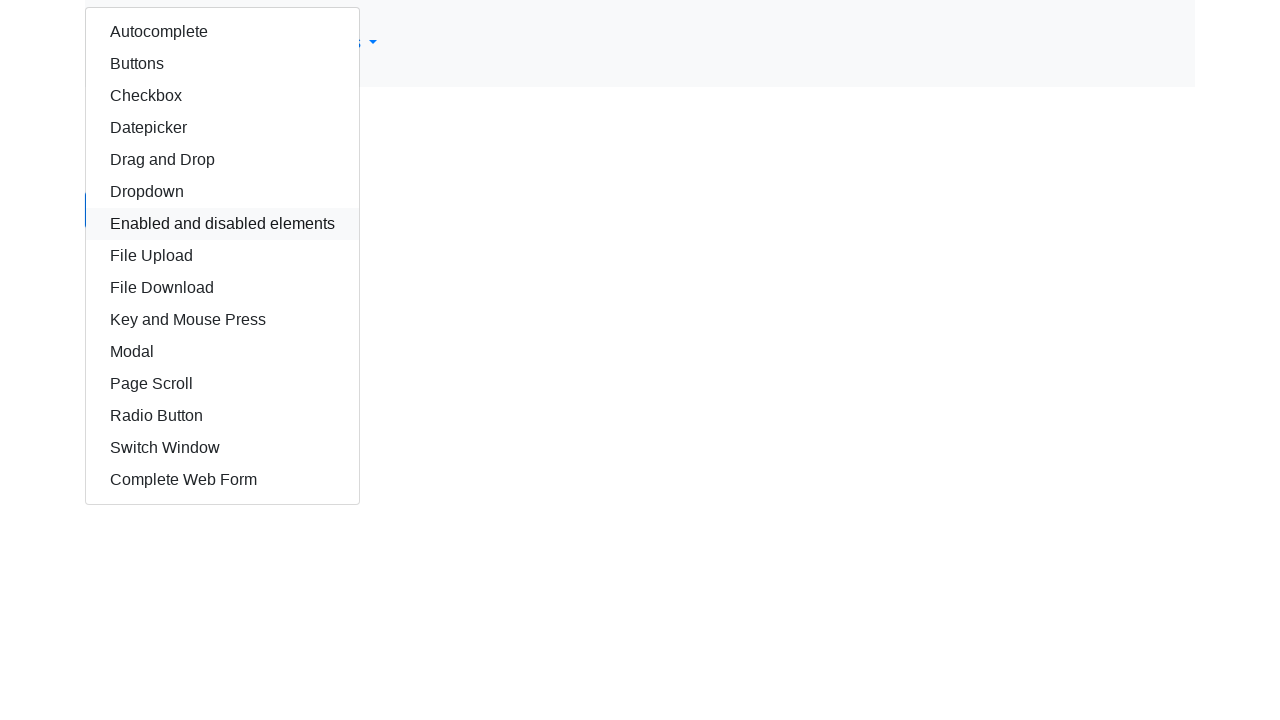

Clicked autocomplete option in dropdown menu at (222, 32) on #autocomplete
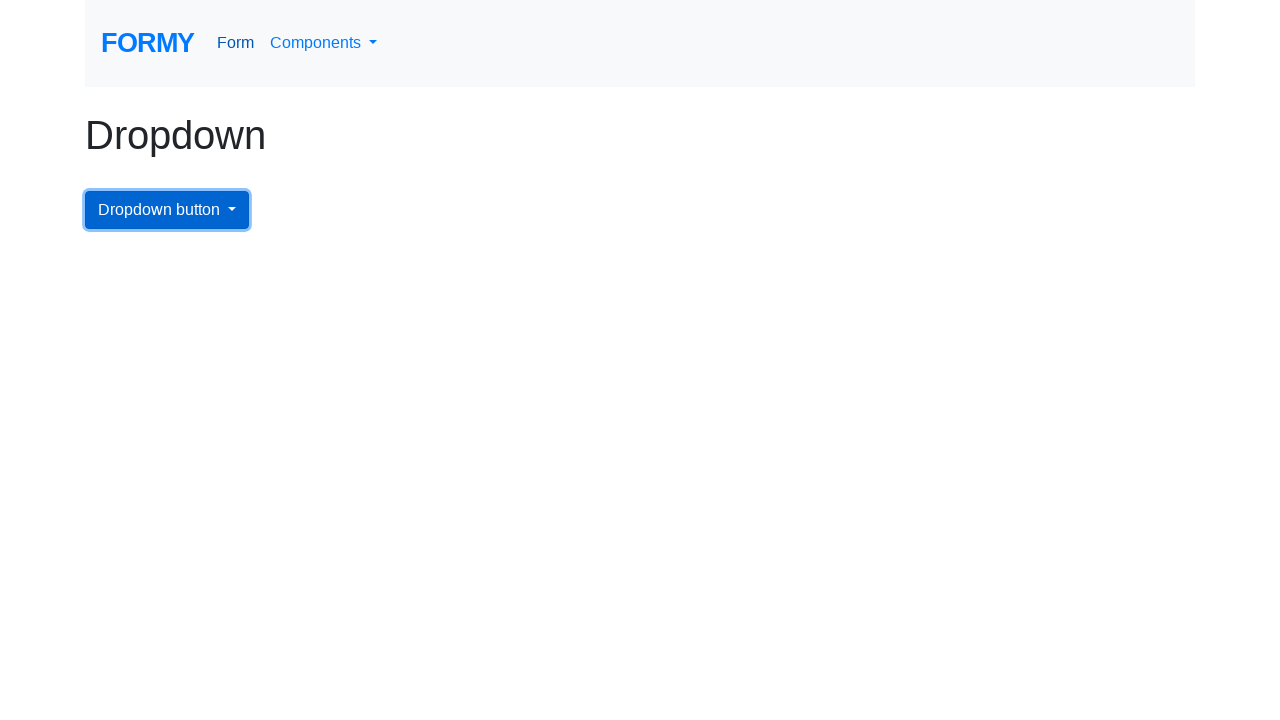

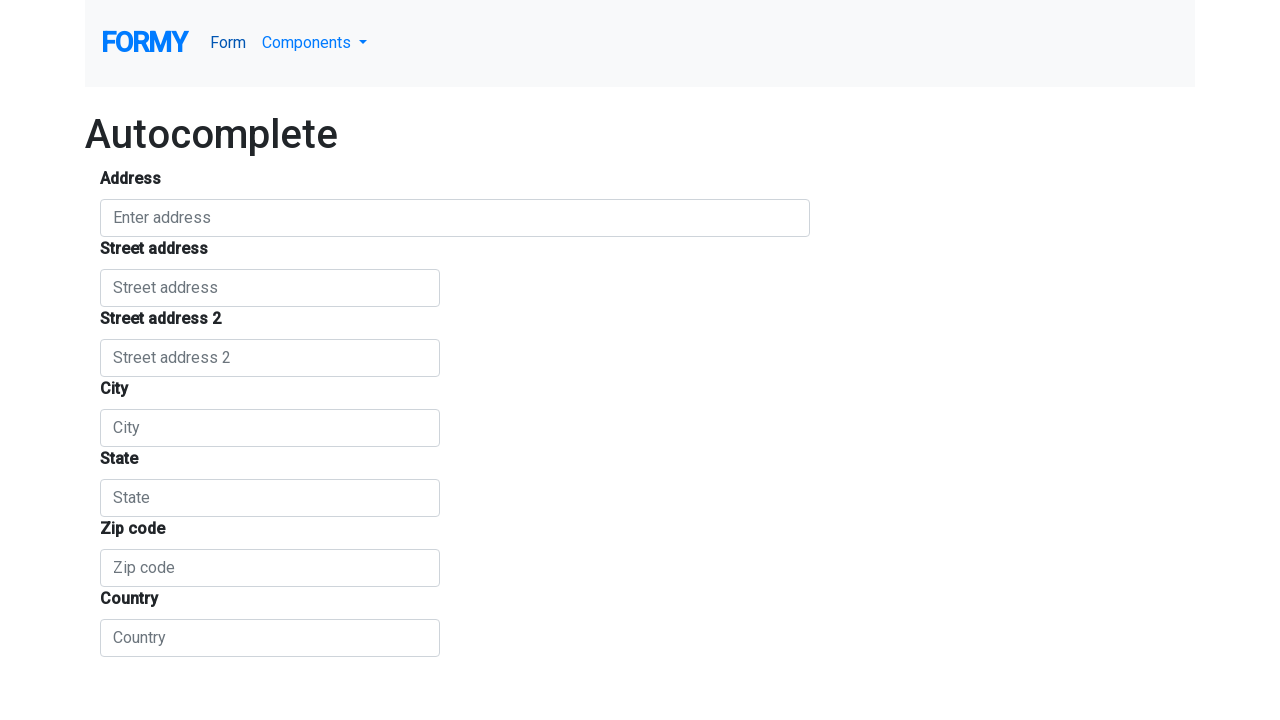